Tests injecting jQuery and jQuery Growl library into a page to display debugging notifications. The test loads jQuery if not present, adds the Growl script and CSS, then displays a growl notification message.

Starting URL: http://the-internet.herokuapp.com

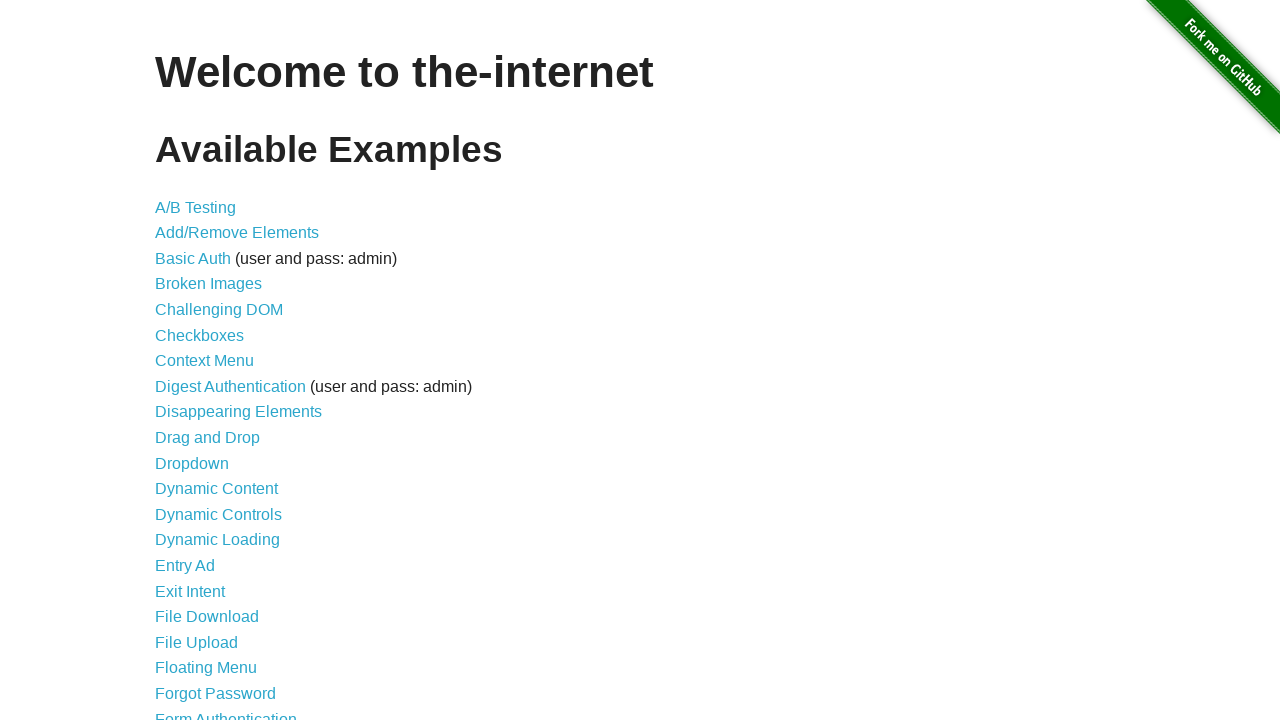

Injected jQuery library if not already present
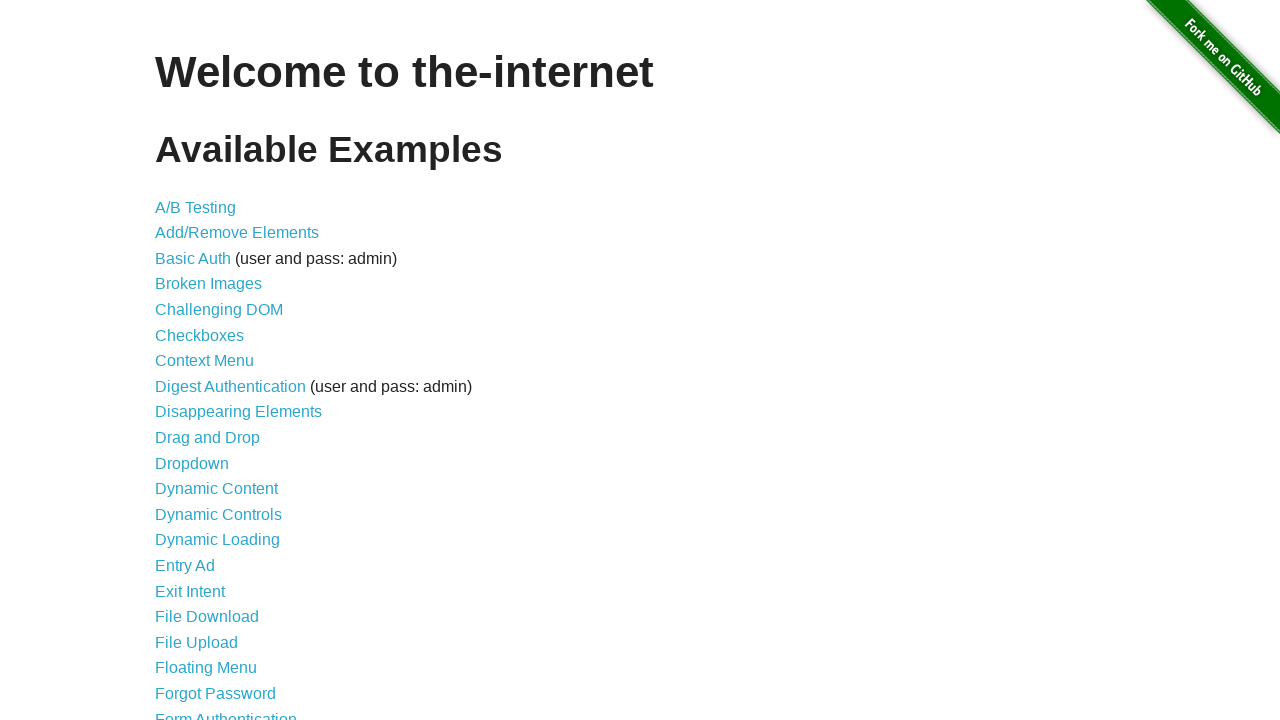

jQuery library loaded successfully
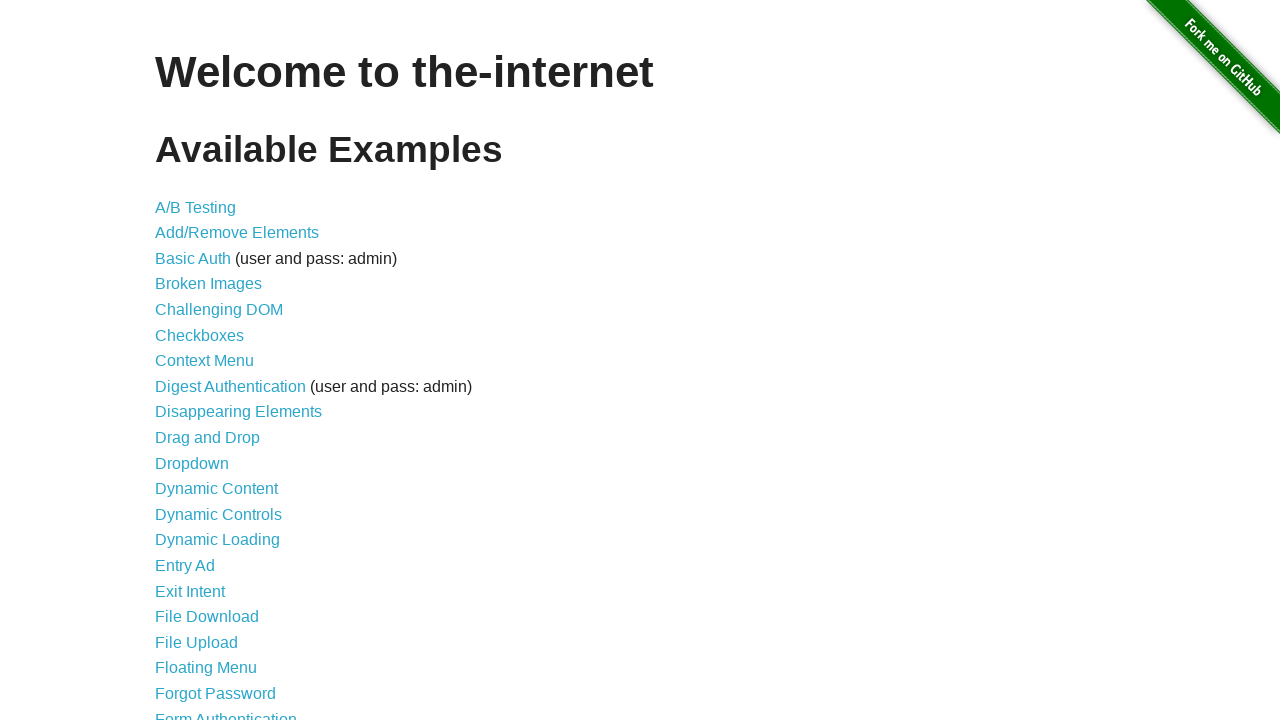

Loaded jQuery Growl script
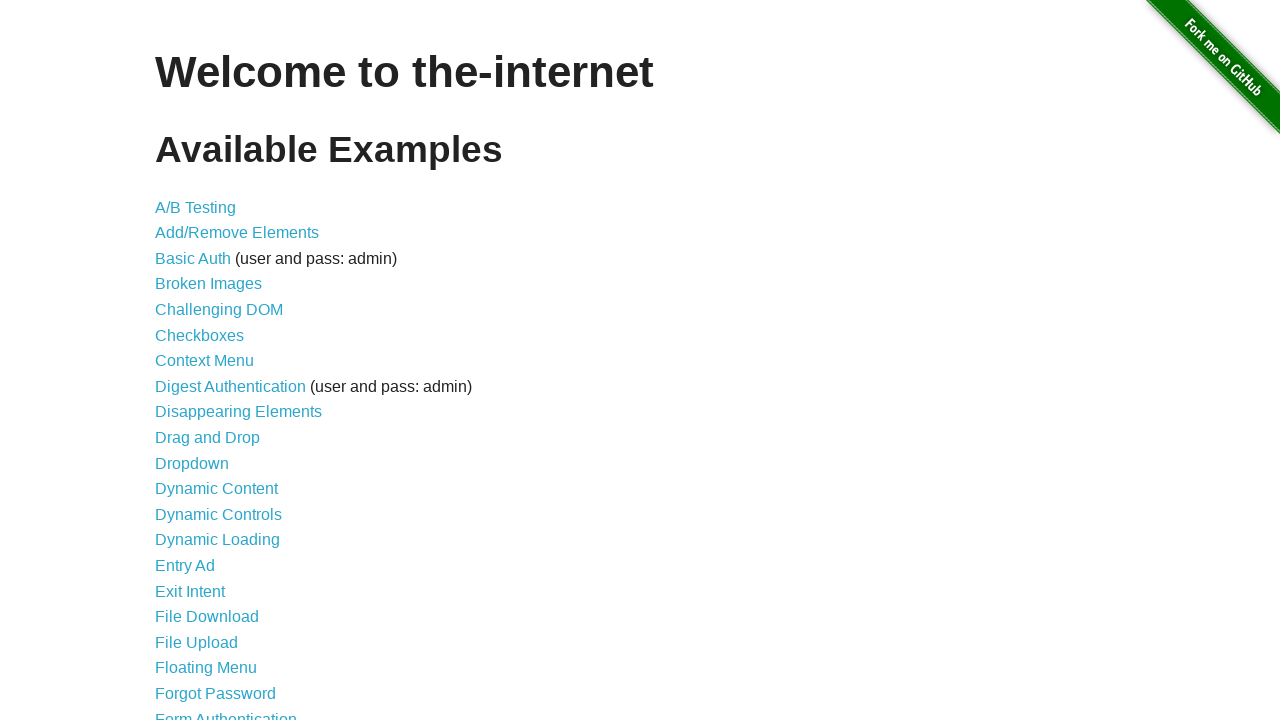

Added jQuery Growl CSS stylesheet to page
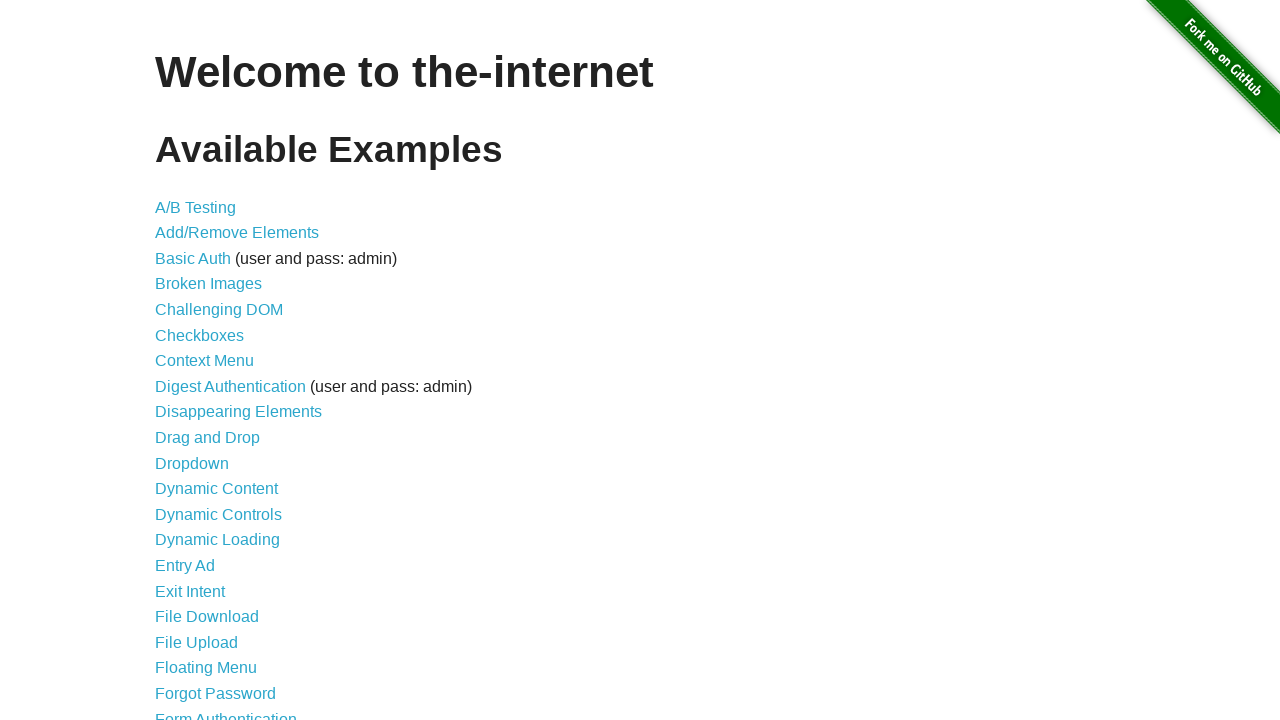

Waited for Growl library to fully initialize
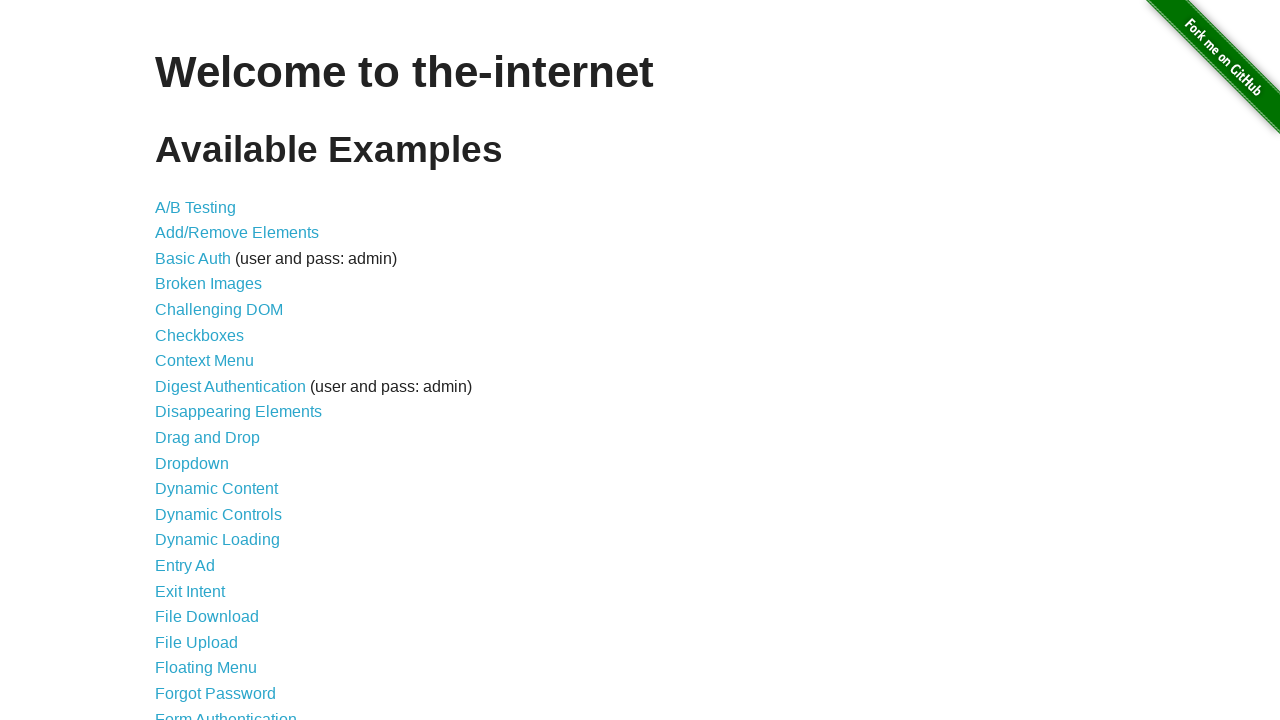

Displayed Growl notification with title 'GET' and message '/'
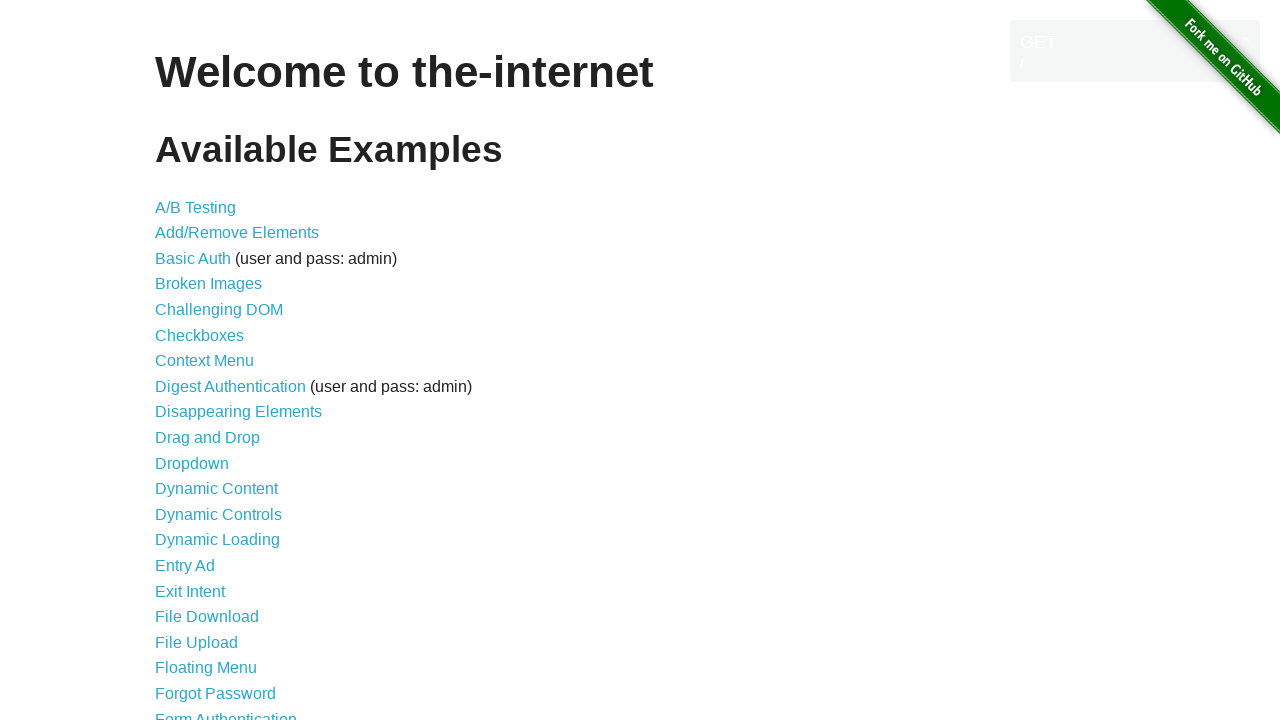

Waited to observe the Growl notification display
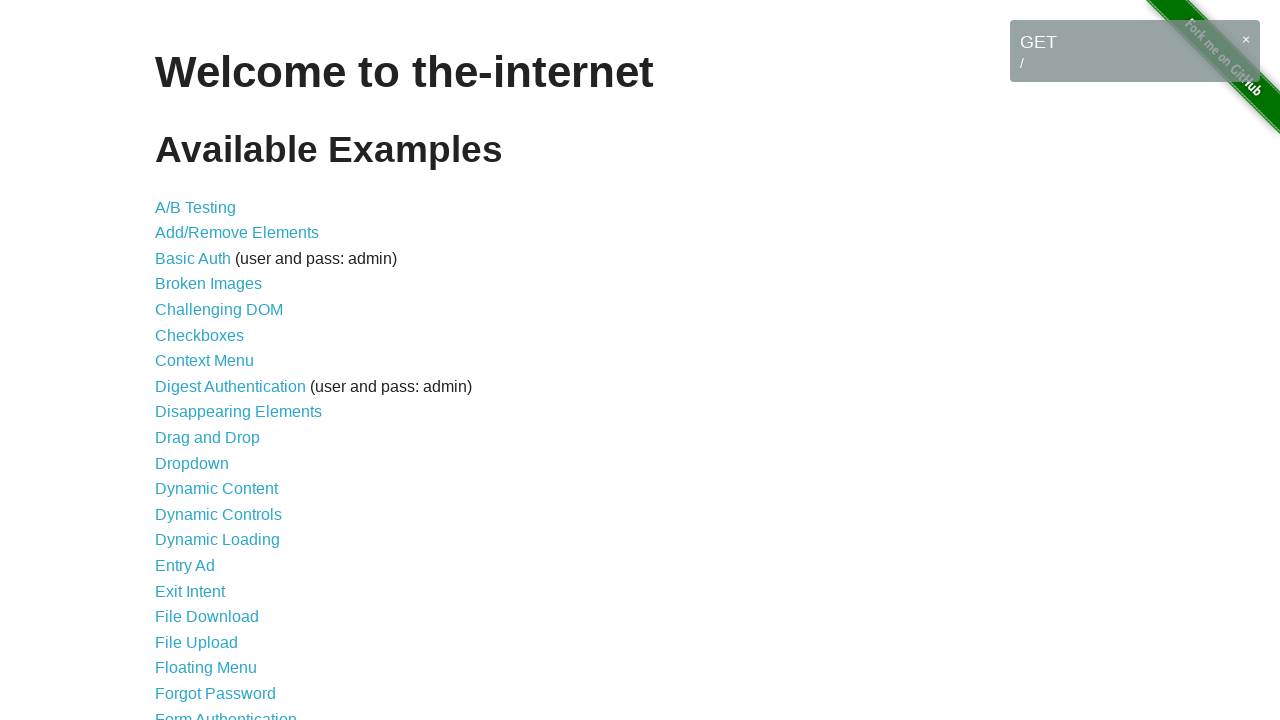

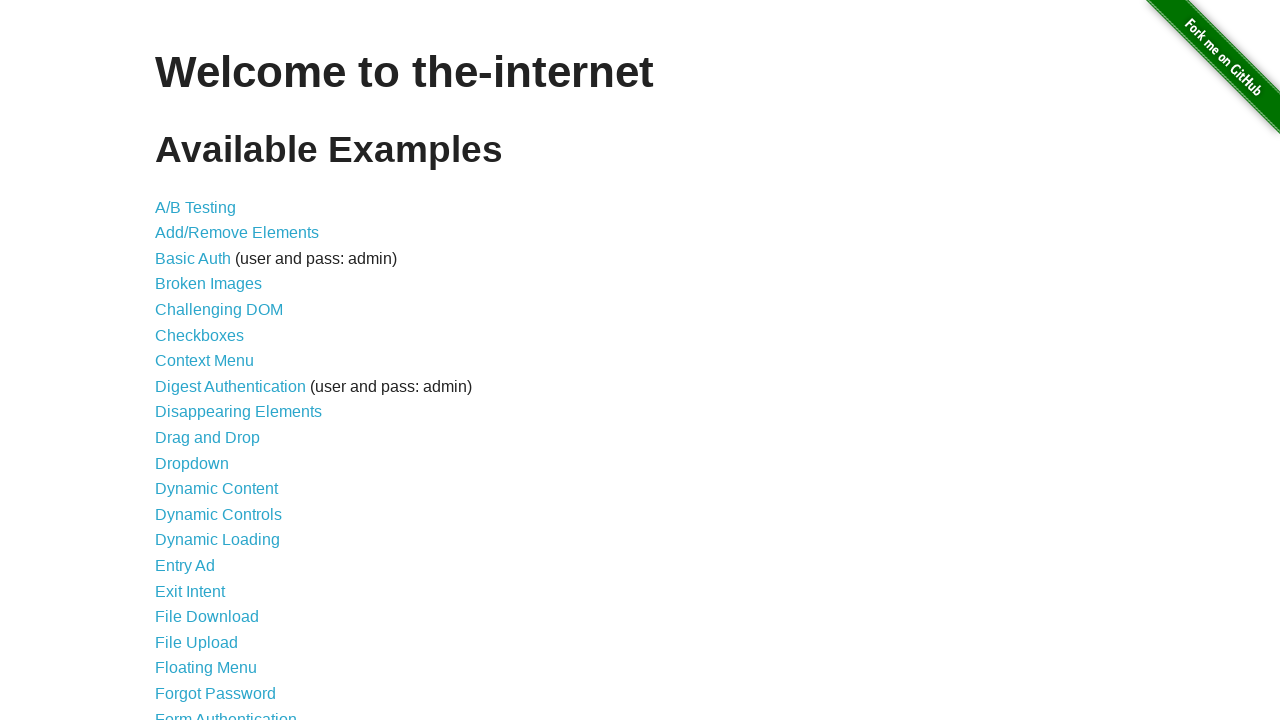